Tests the disappearing elements page by checking if the Gallery link is visible and clicking it if present.

Starting URL: http://the-internet.herokuapp.com/disappearing_elements

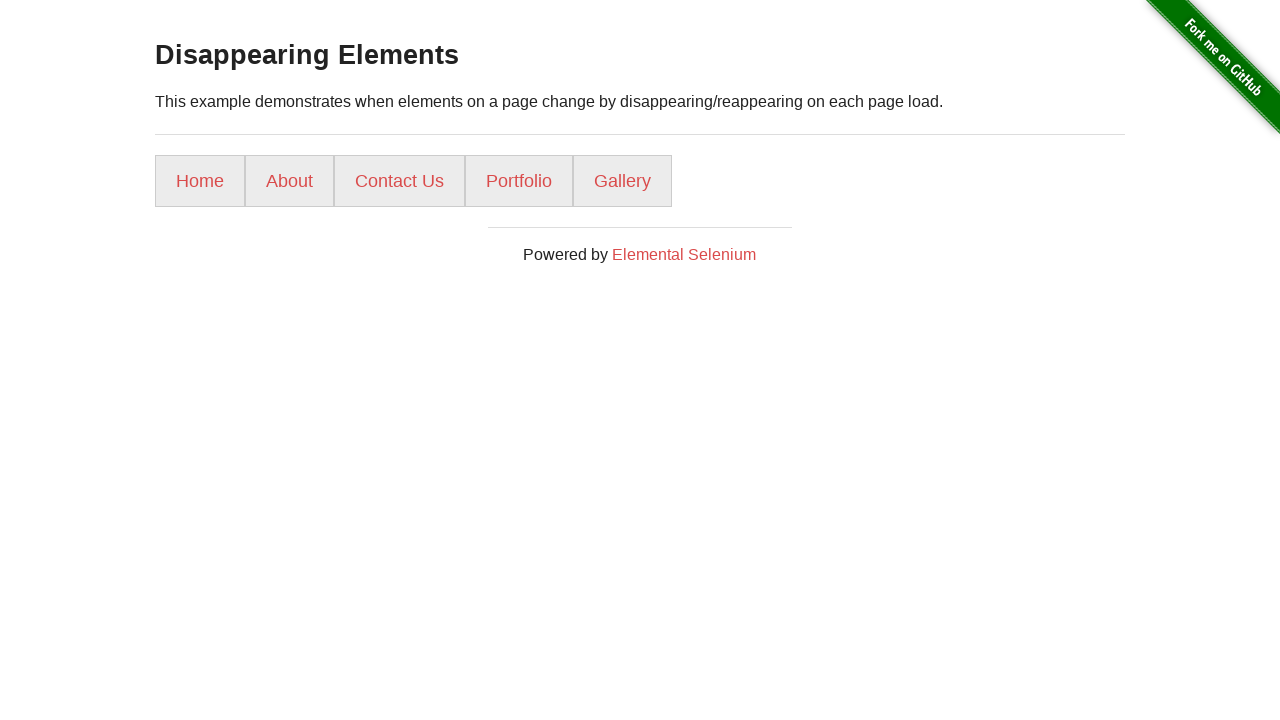

Waited for navigation links to load on disappearing elements page
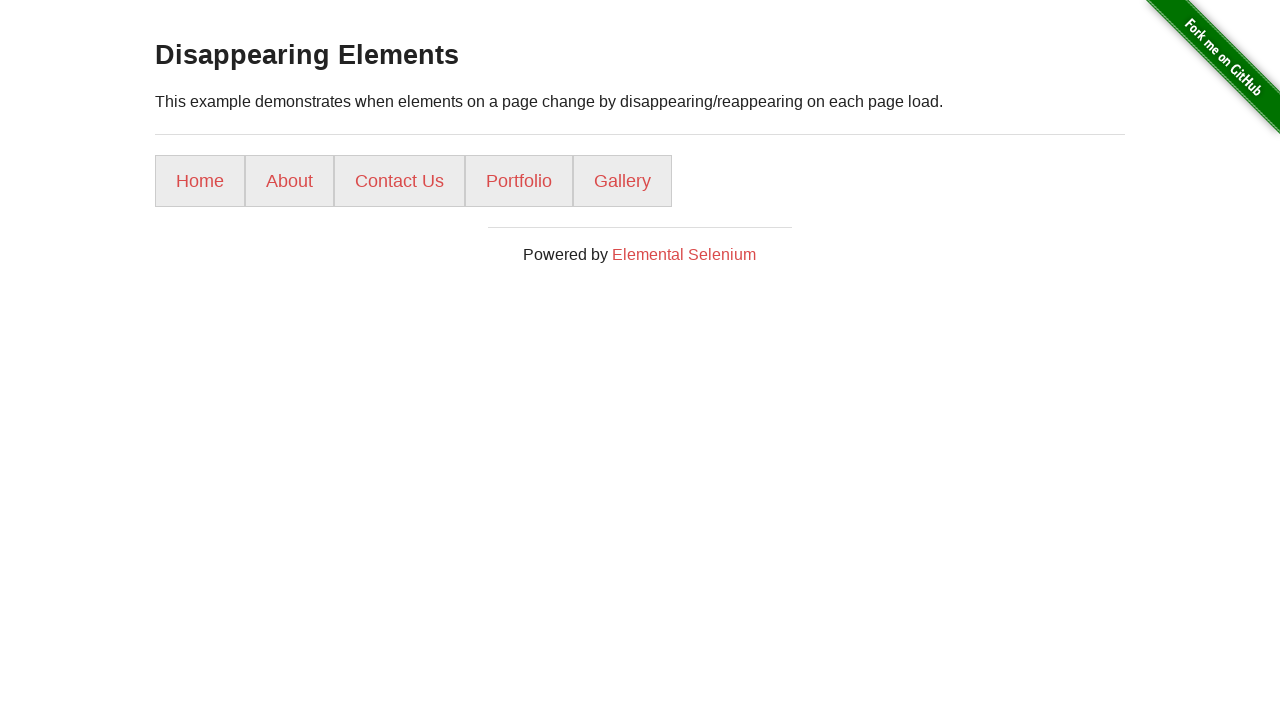

Located Gallery link element
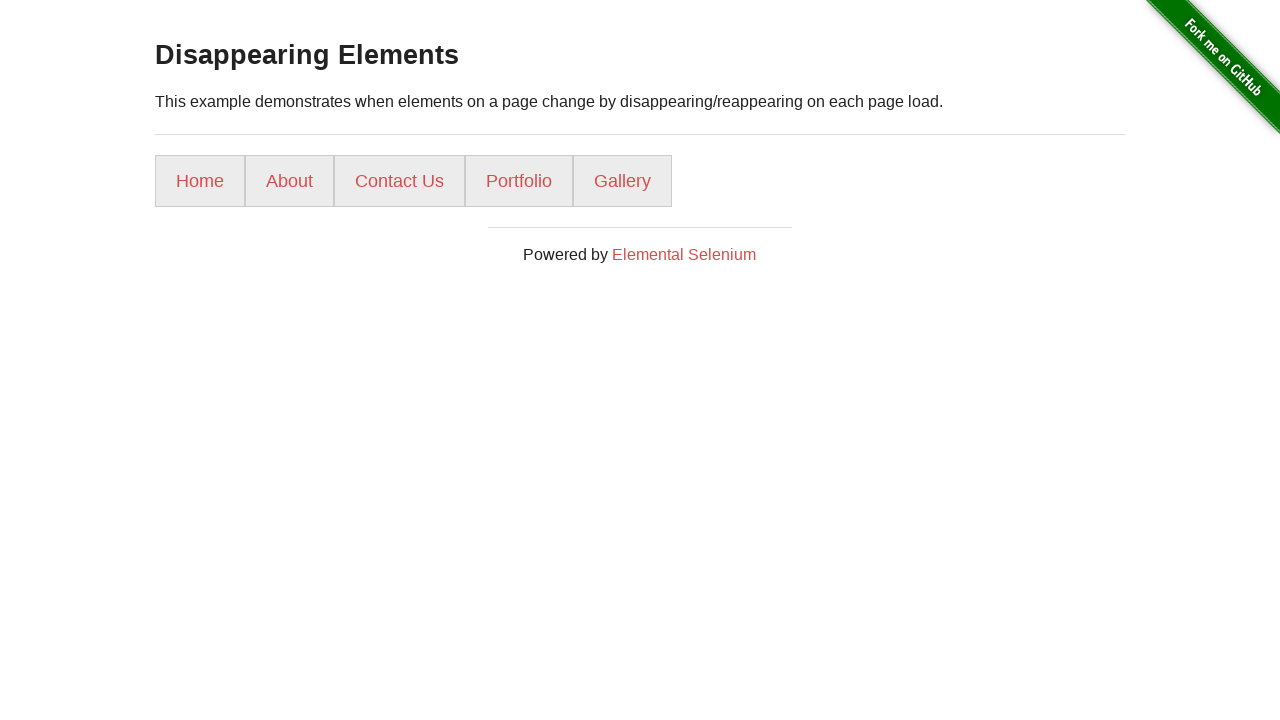

Gallery link was visible and clicked at (622, 181) on a[href='/gallery/']
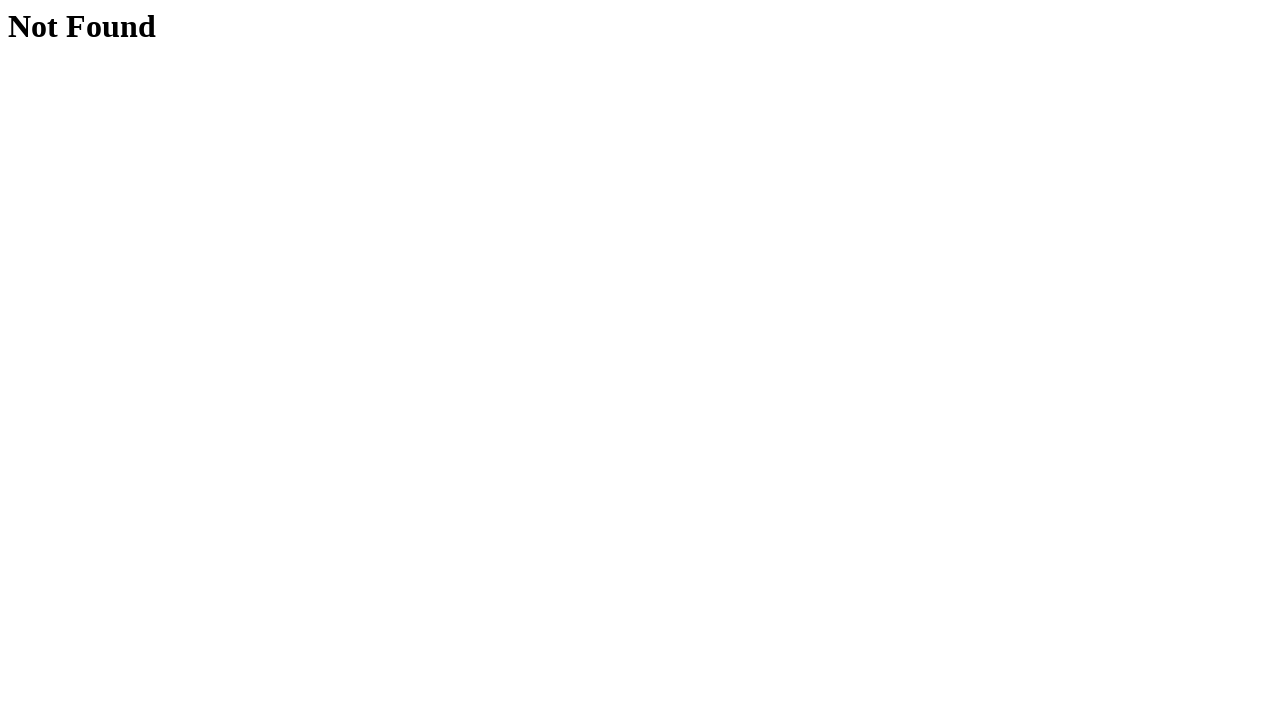

Gallery page loaded with heading element present
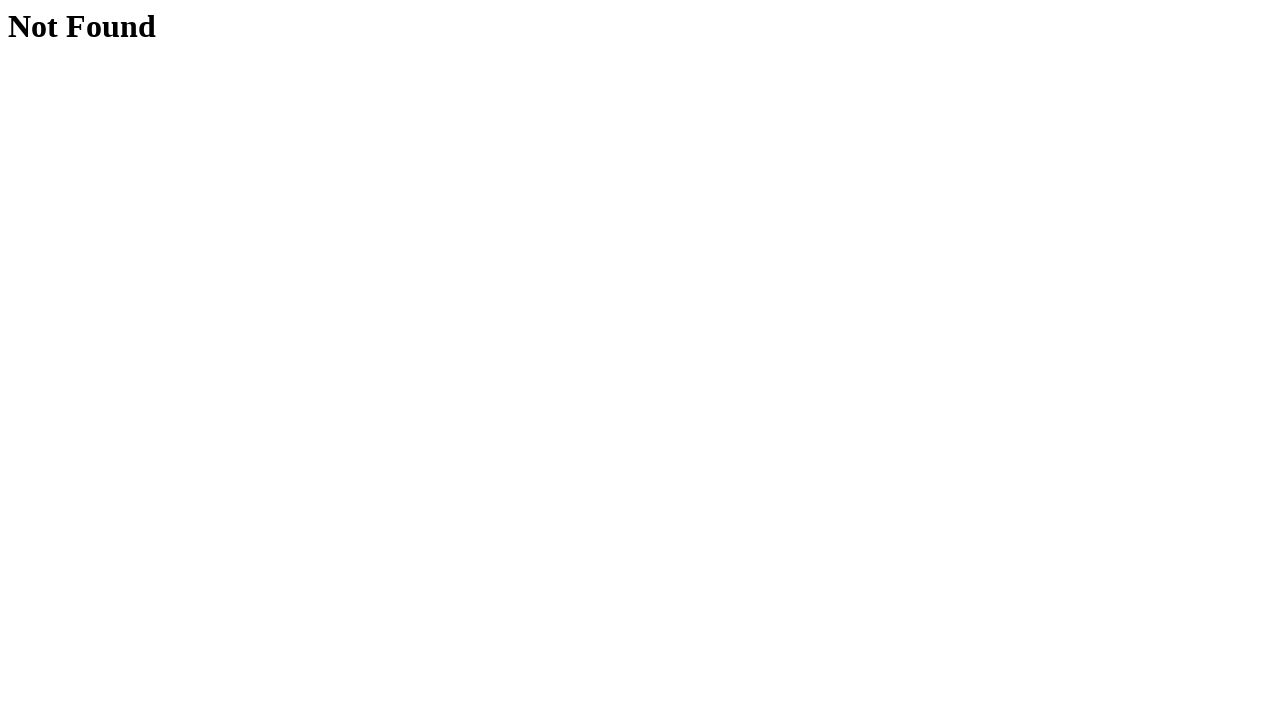

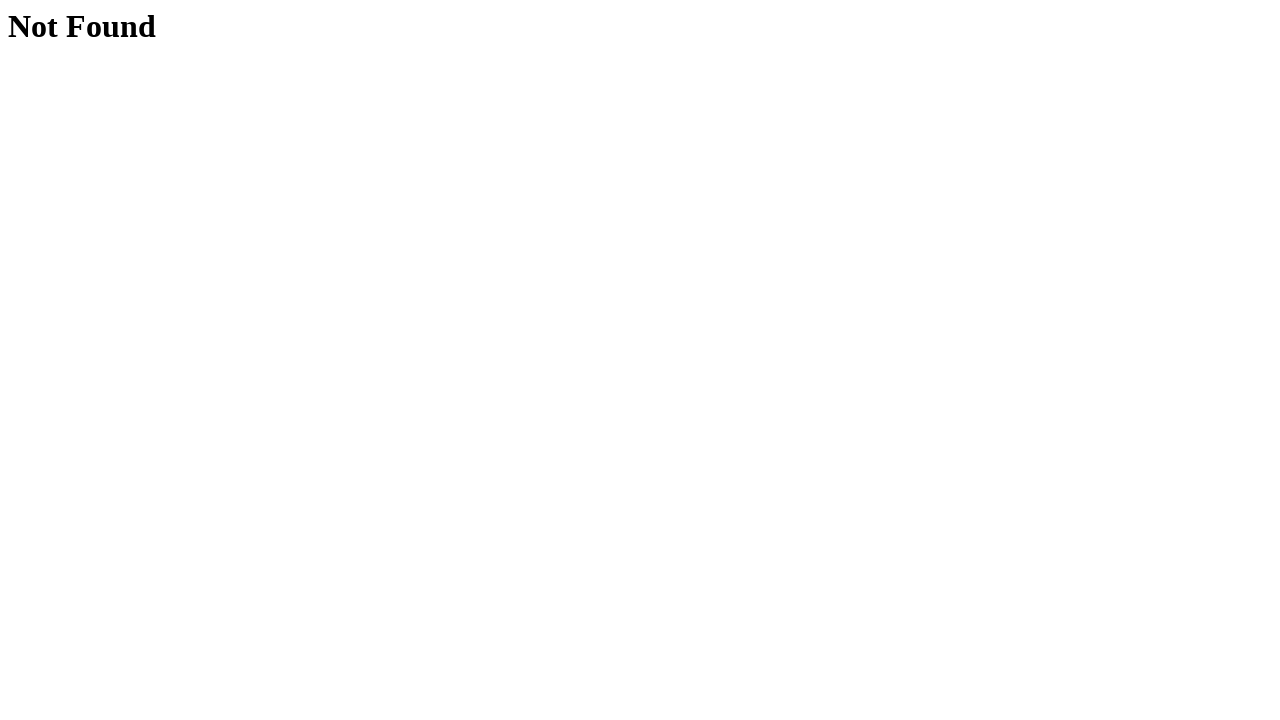